Navigates to the Smith and Warren Badges page via the First Responders dropdown menu to test page load.

Starting URL: https://www.glendale.com

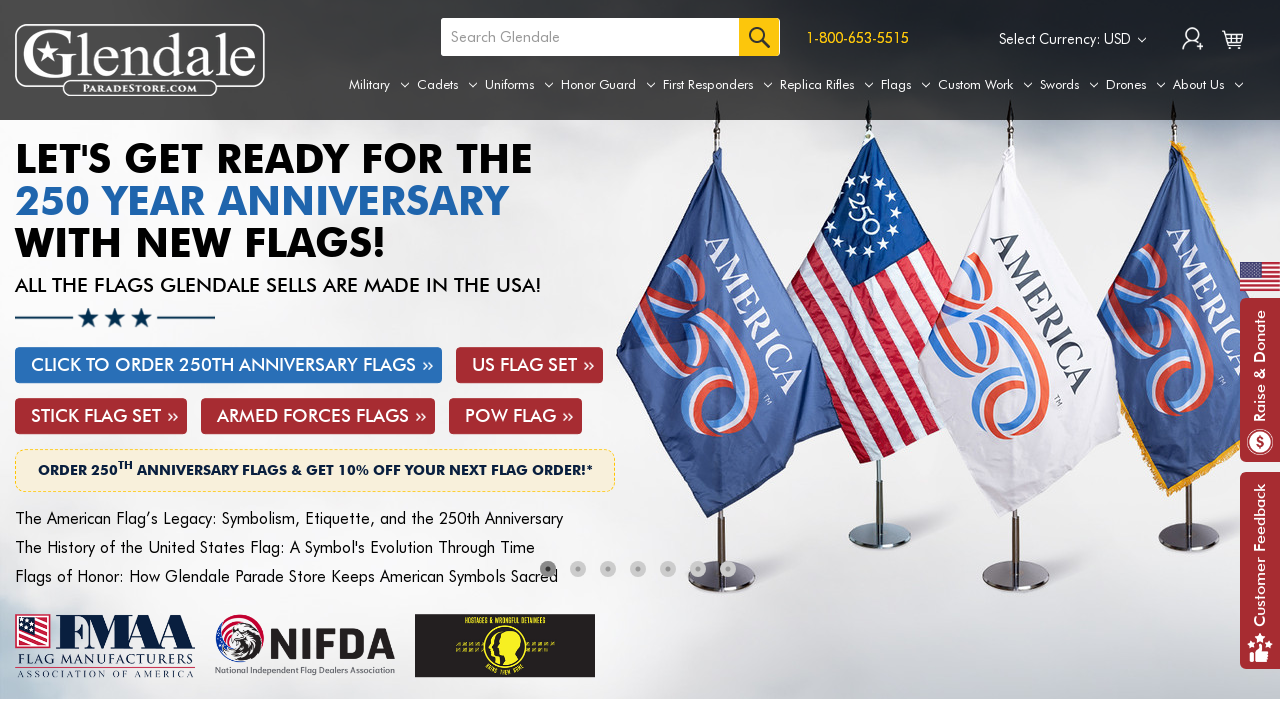

Hovered over First Responders dropdown menu at (718, 85) on a[aria-label='First Responders']
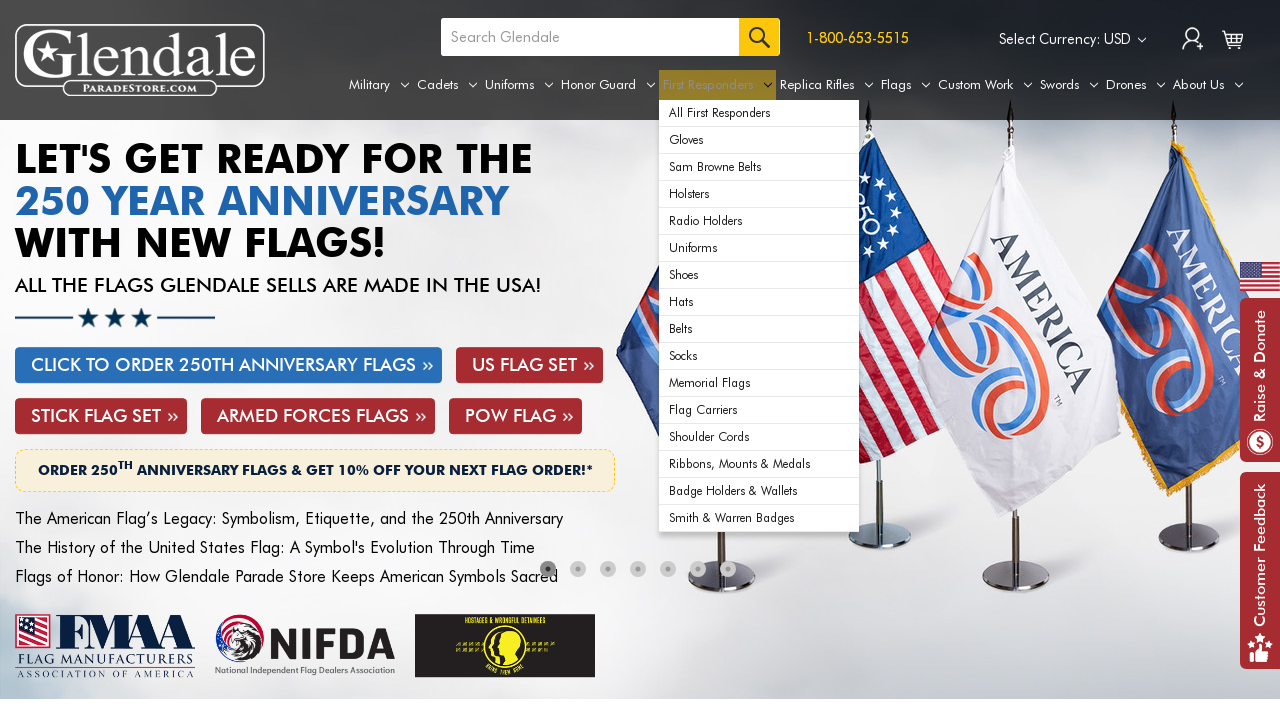

Clicked Smith and Warren Badges link from First Responders dropdown at (759, 167) on div#navPages-155 ul.navPage-subMenu-list li.navPage-subMenu-item:nth-child(3) a.
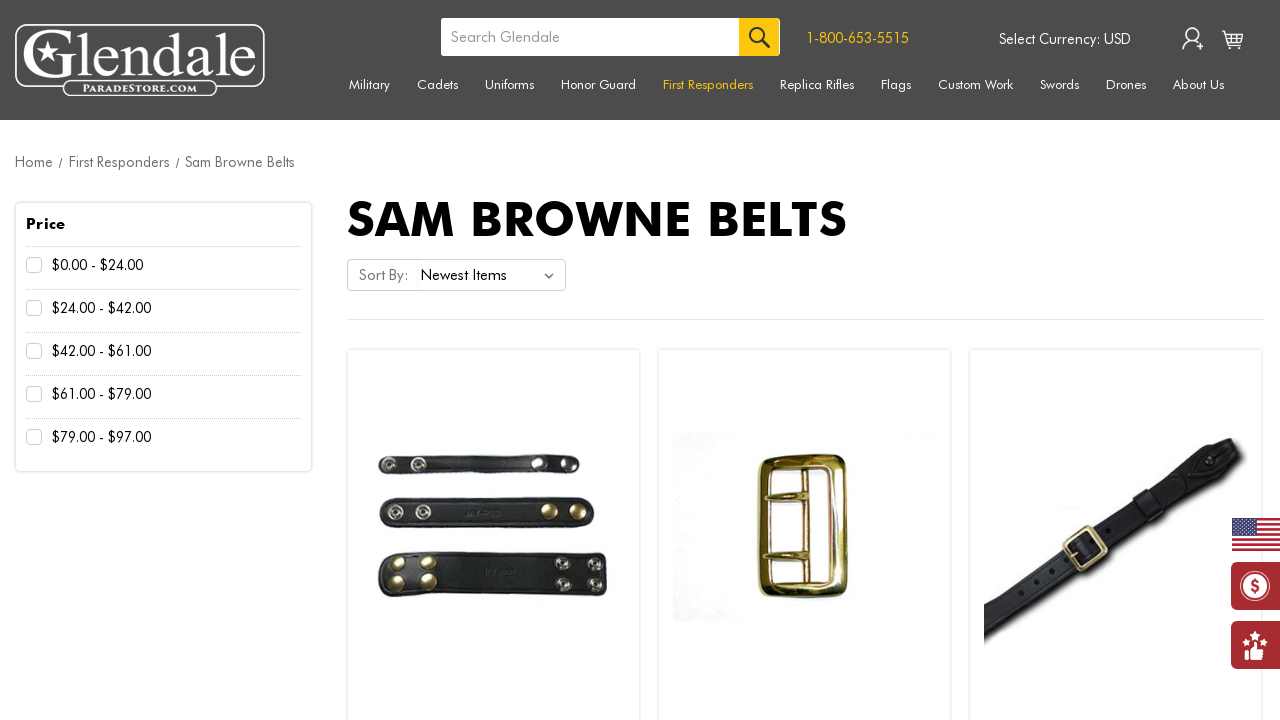

Smith and Warren Badges page fully loaded (networkidle)
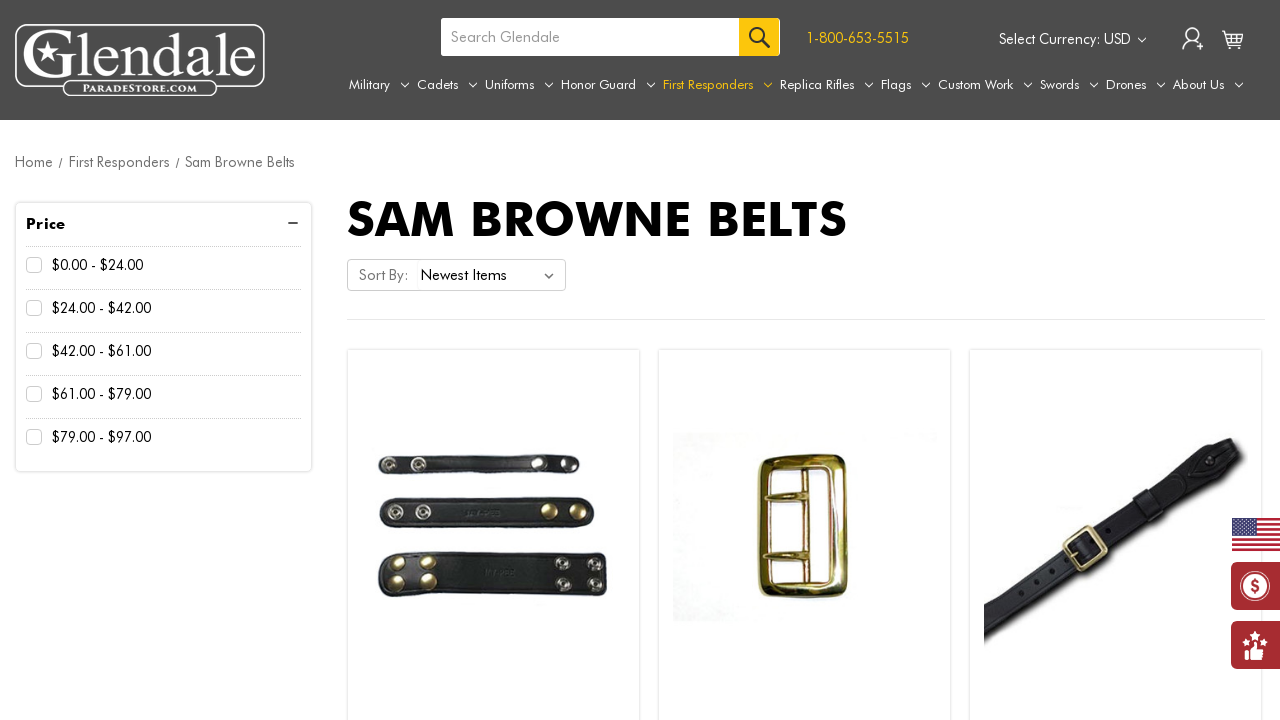

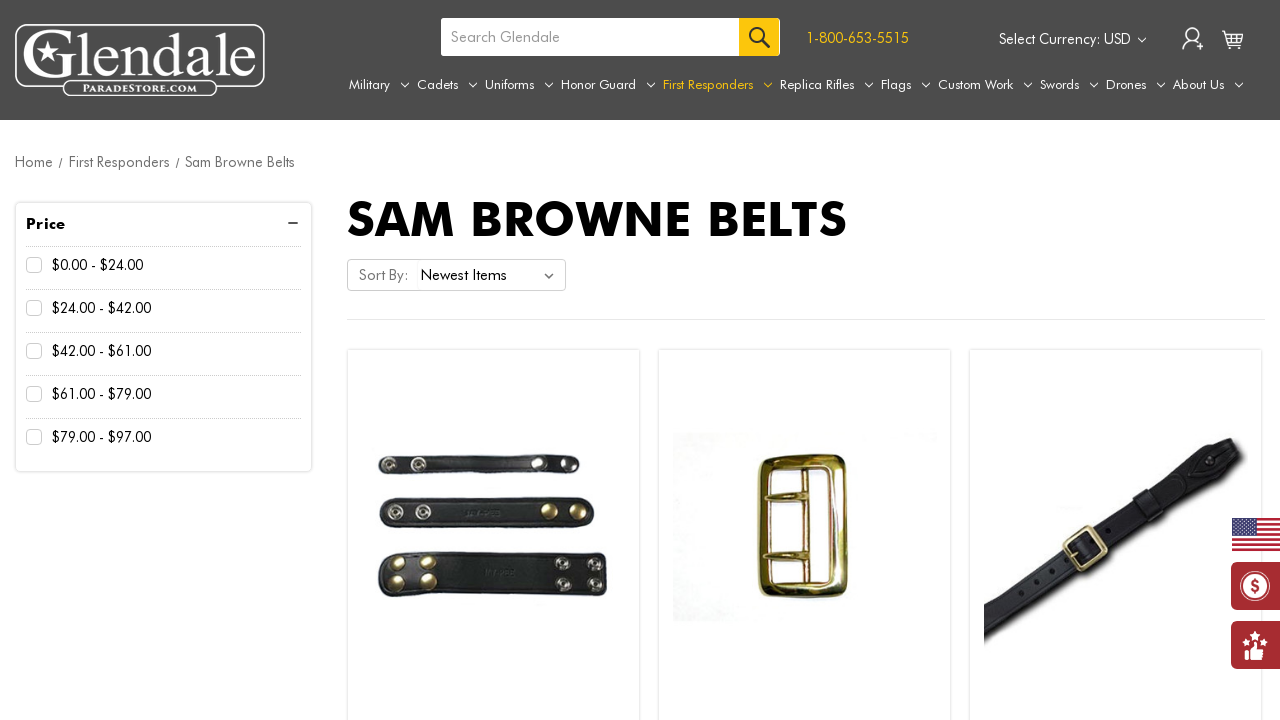